Navigates to Flipkart homepage and closes the login popup if it appears

Starting URL: https://www.flipkart.com

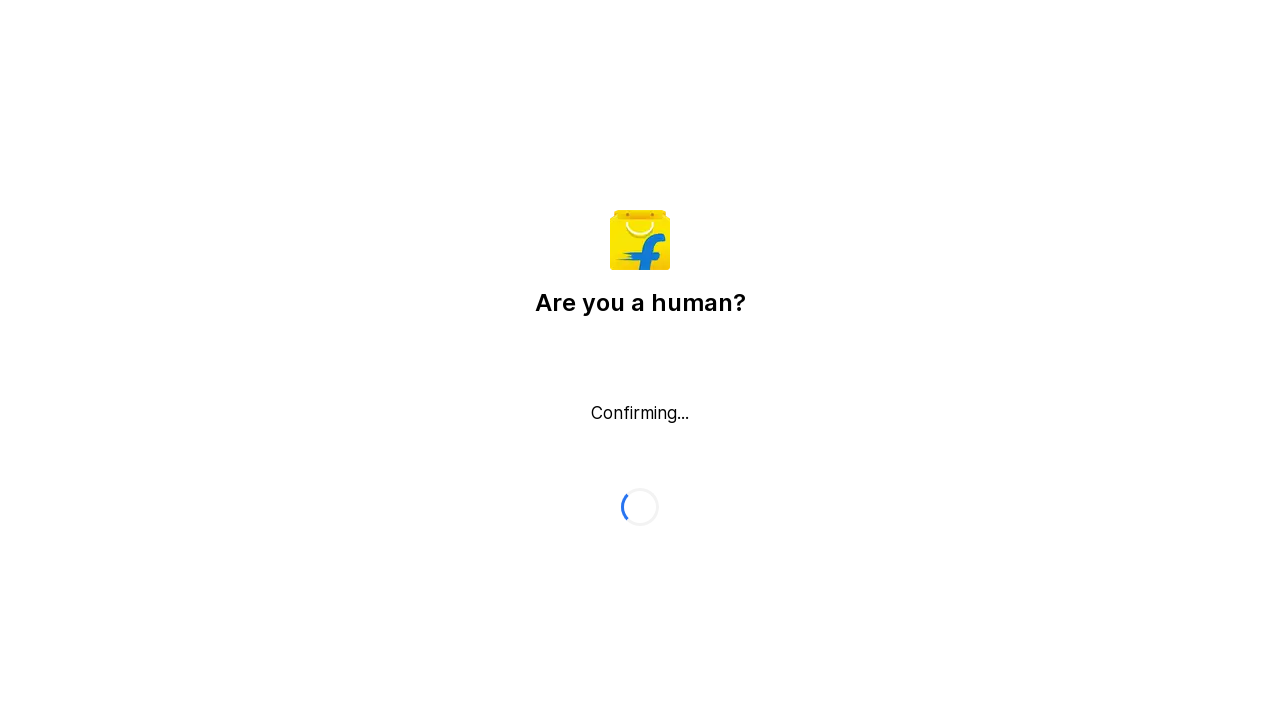

Navigated to Flipkart homepage
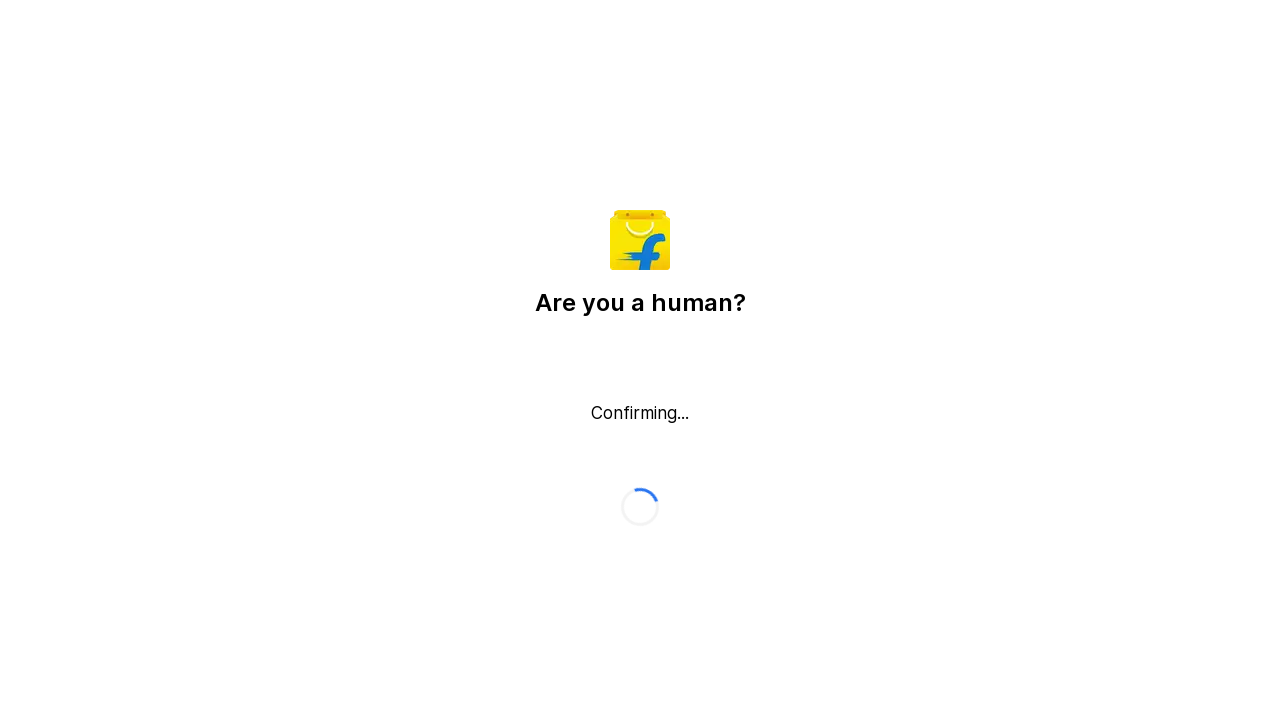

Login popup not visible on page
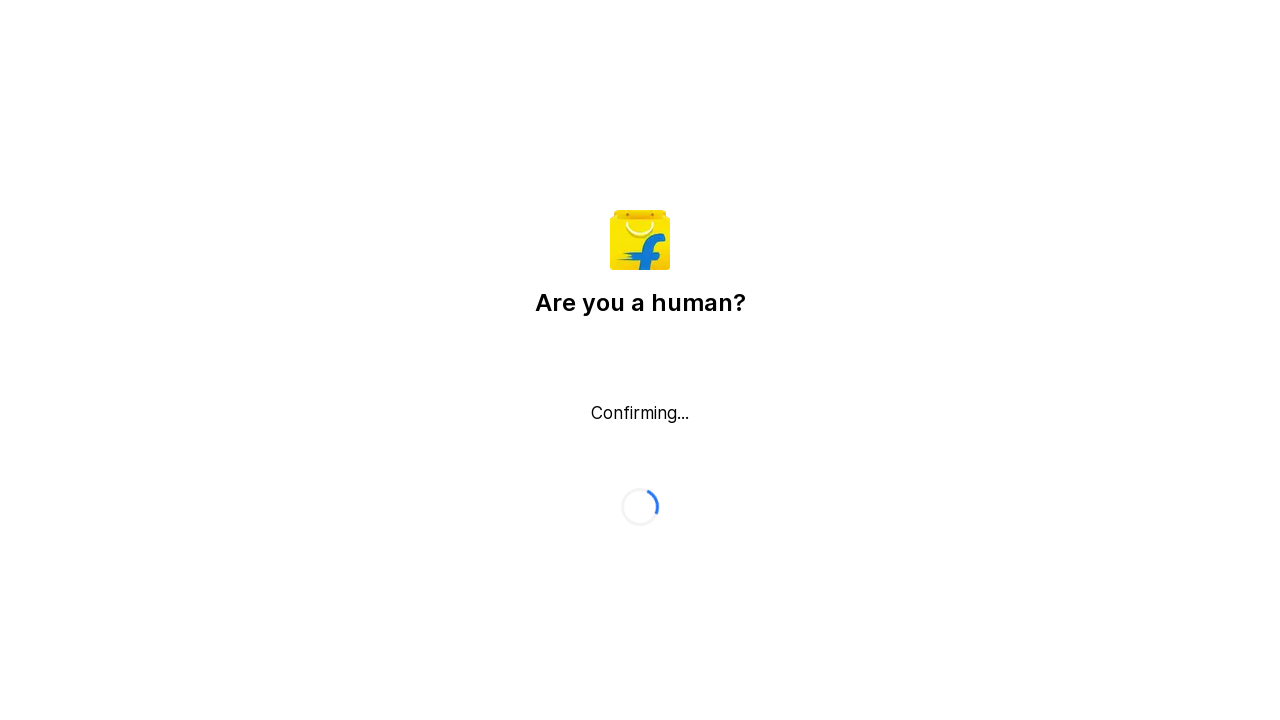

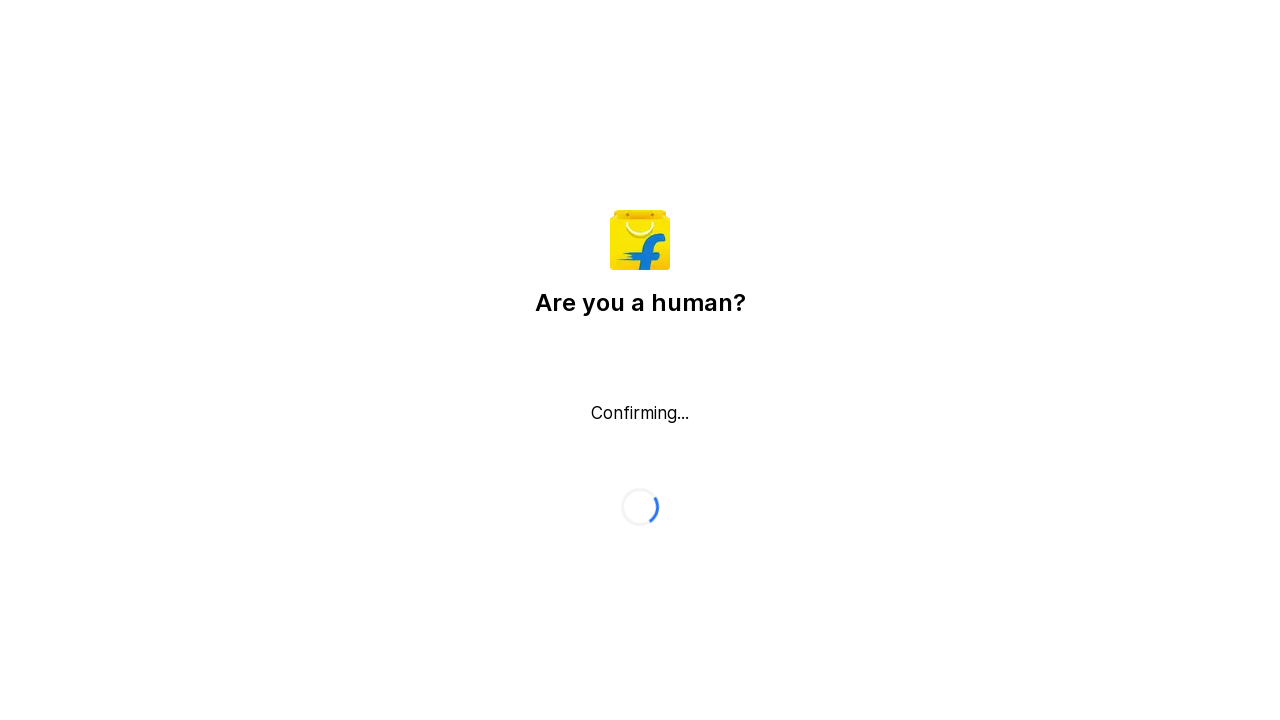